Tests number input validation by entering non-numeric text and verifying the error message

Starting URL: https://kristinek.github.io/site/tasks/enter_a_number

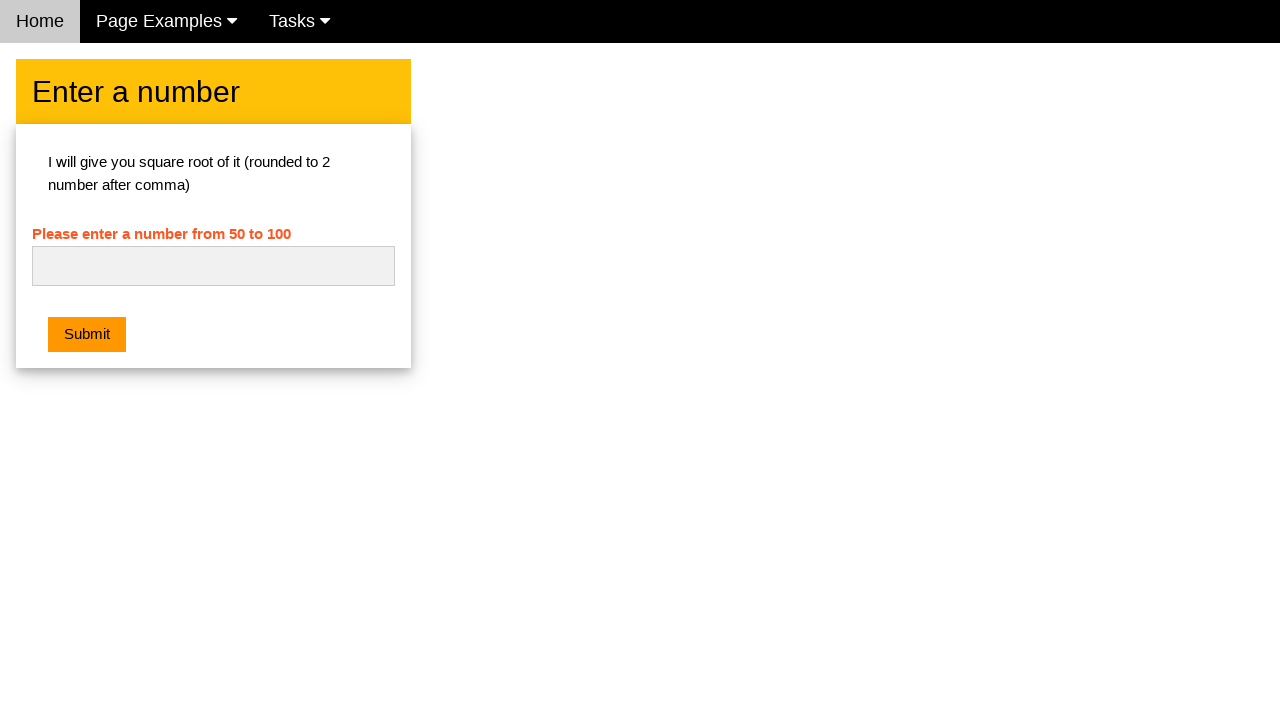

Navigated to number input validation test page
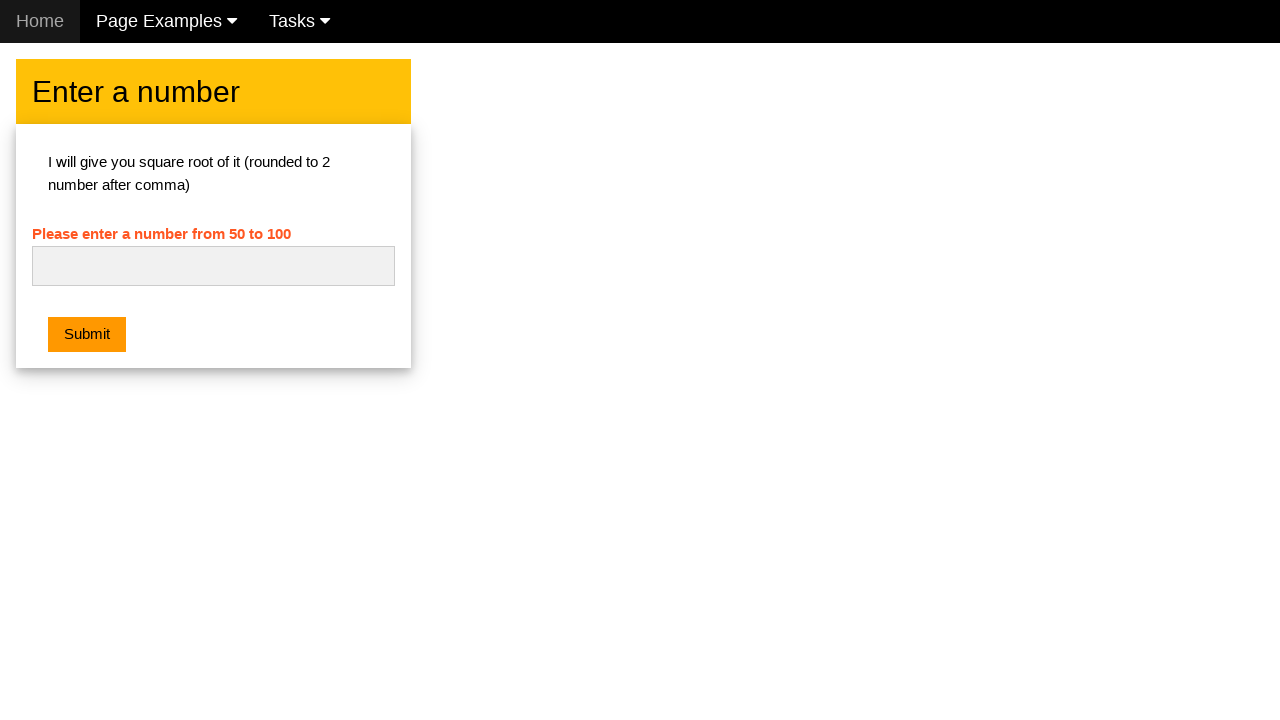

Entered non-numeric text 'dad' in number field on #numb
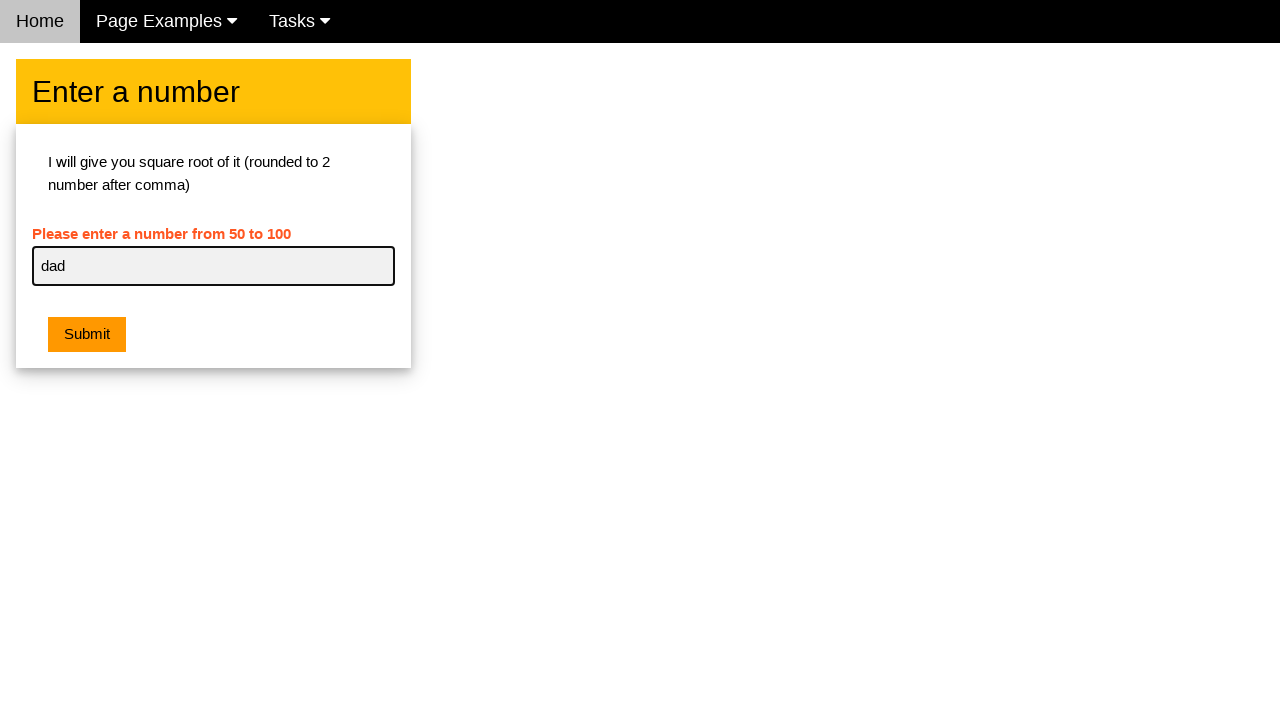

Clicked submit button at (87, 335) on .w3-btn
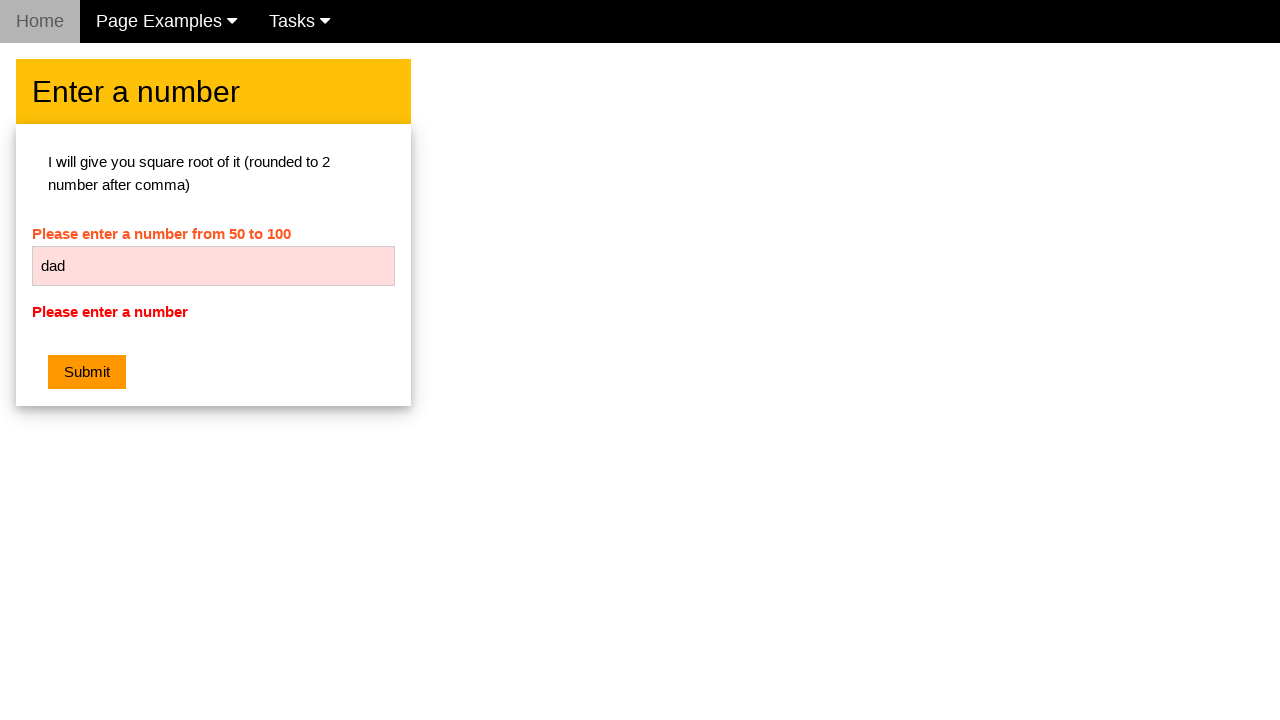

Located error message element
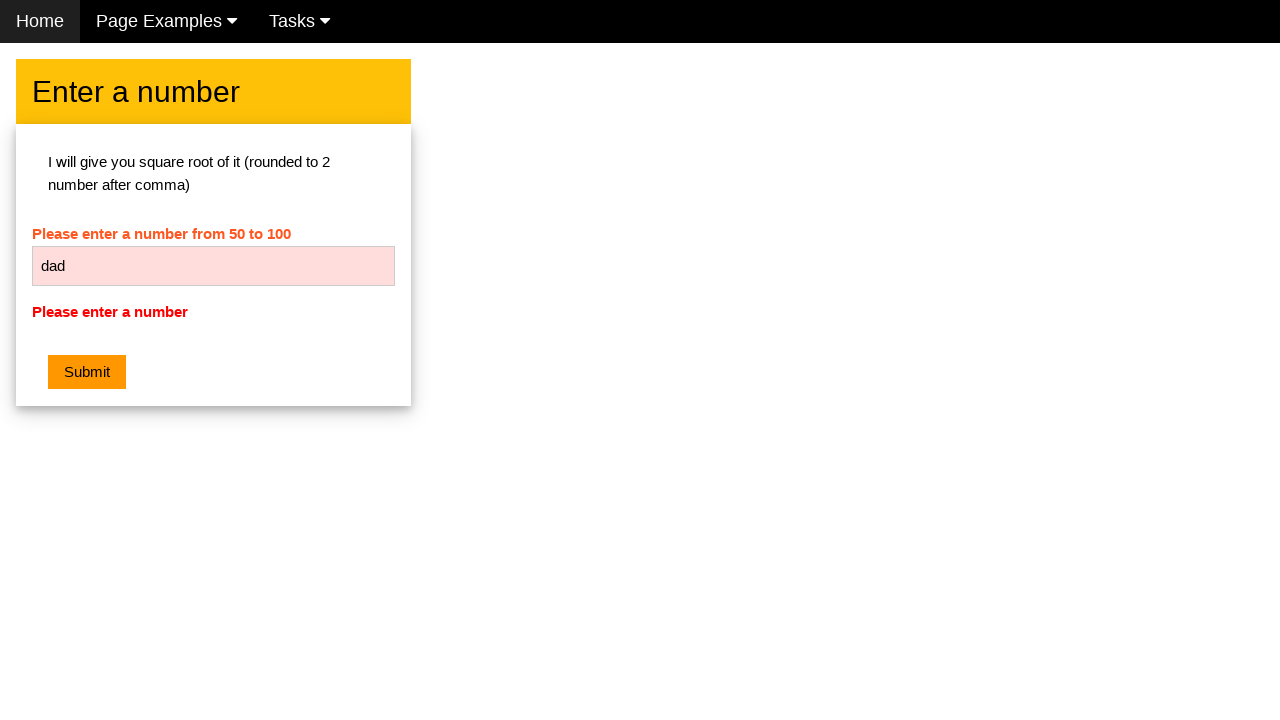

Verified error message displays 'Please enter a number'
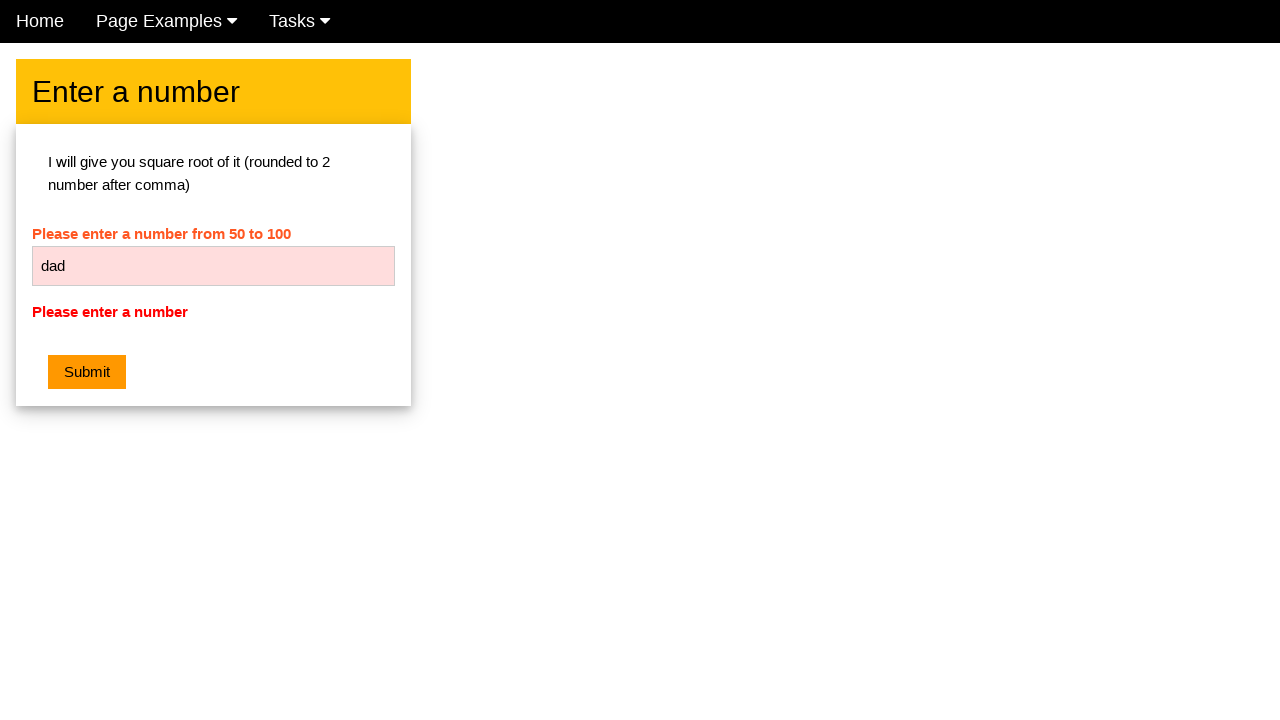

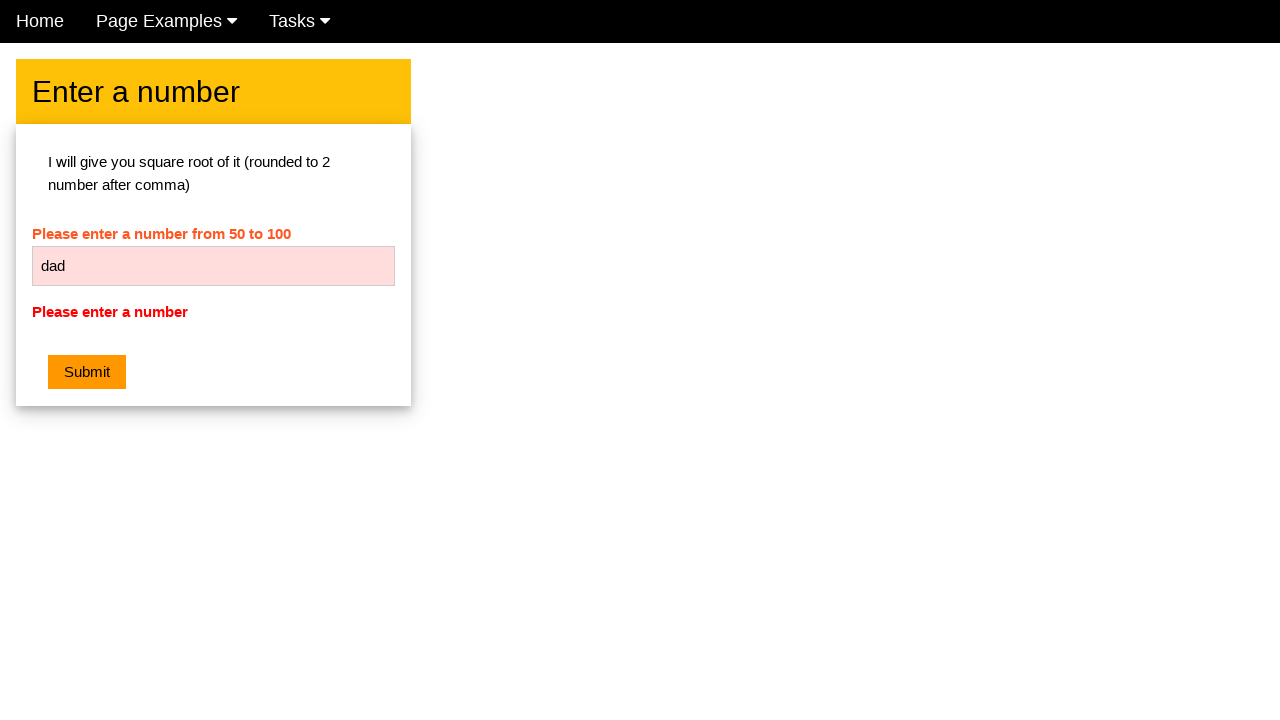